Navigates to the DemoBlaze website and verifies that the page title is "STORE"

Starting URL: http://www.demoblaze.com

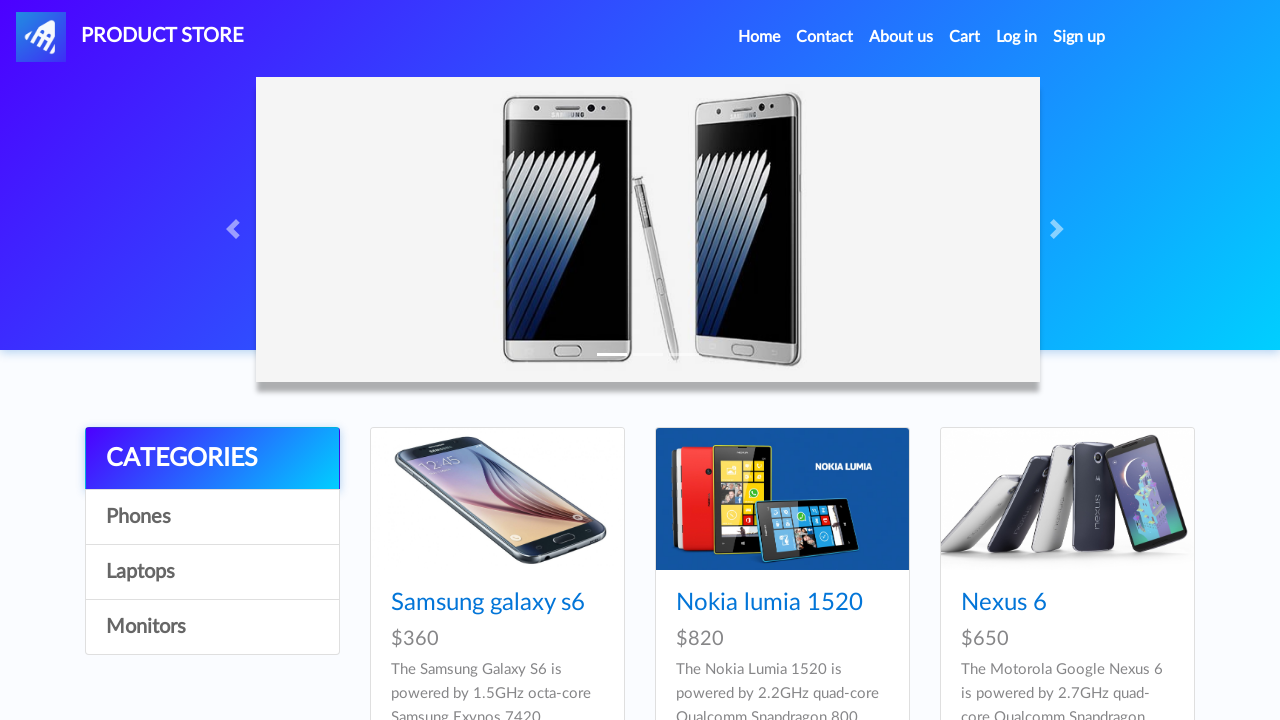

Navigated to DemoBlaze website at http://www.demoblaze.com
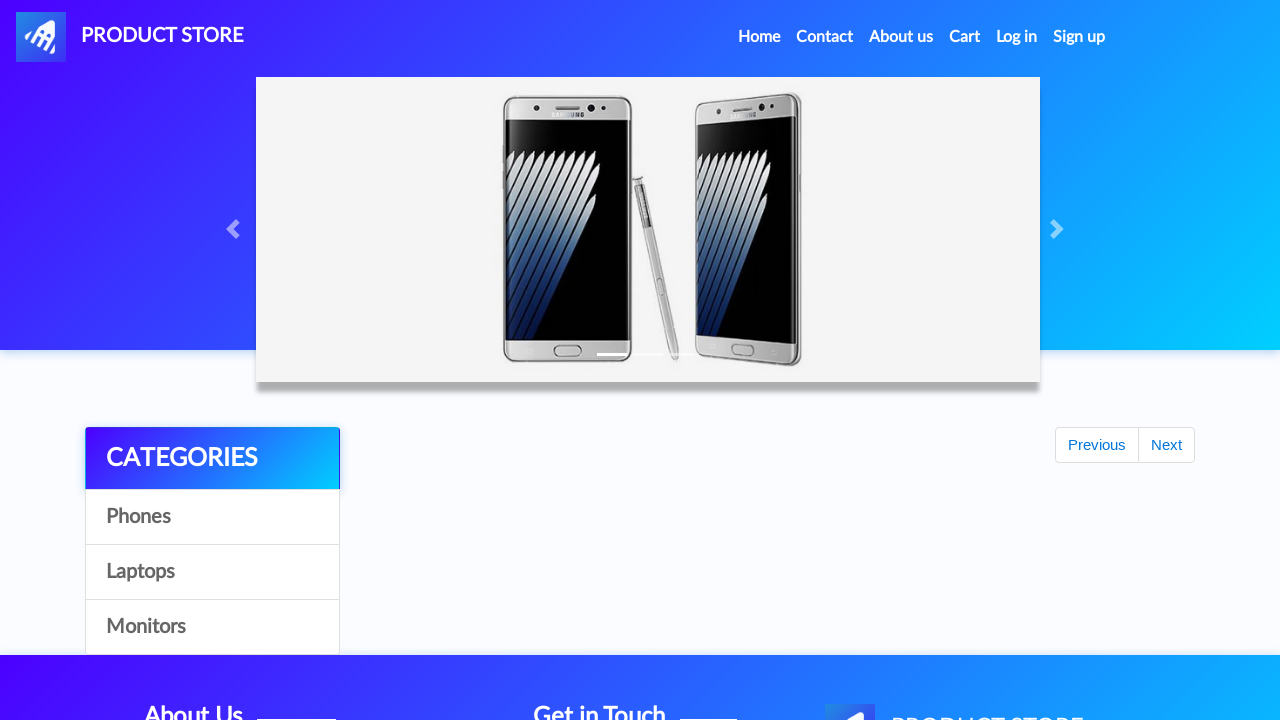

Verified page title is 'STORE'
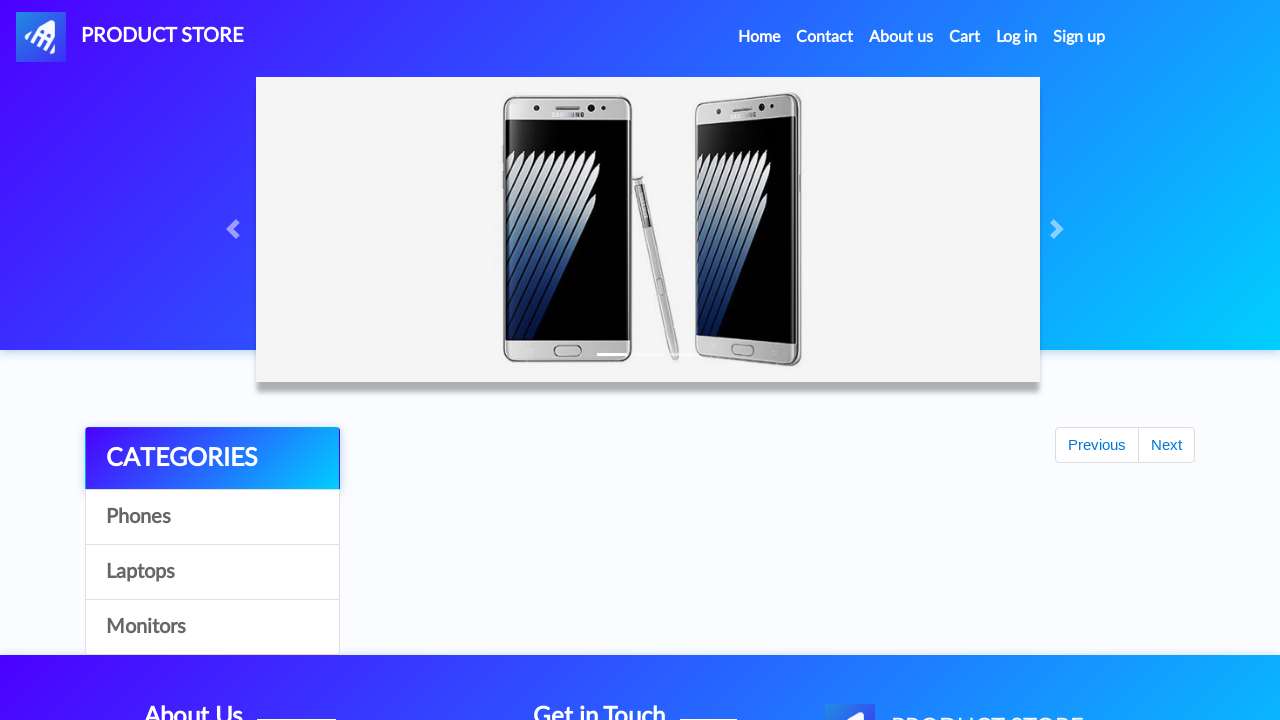

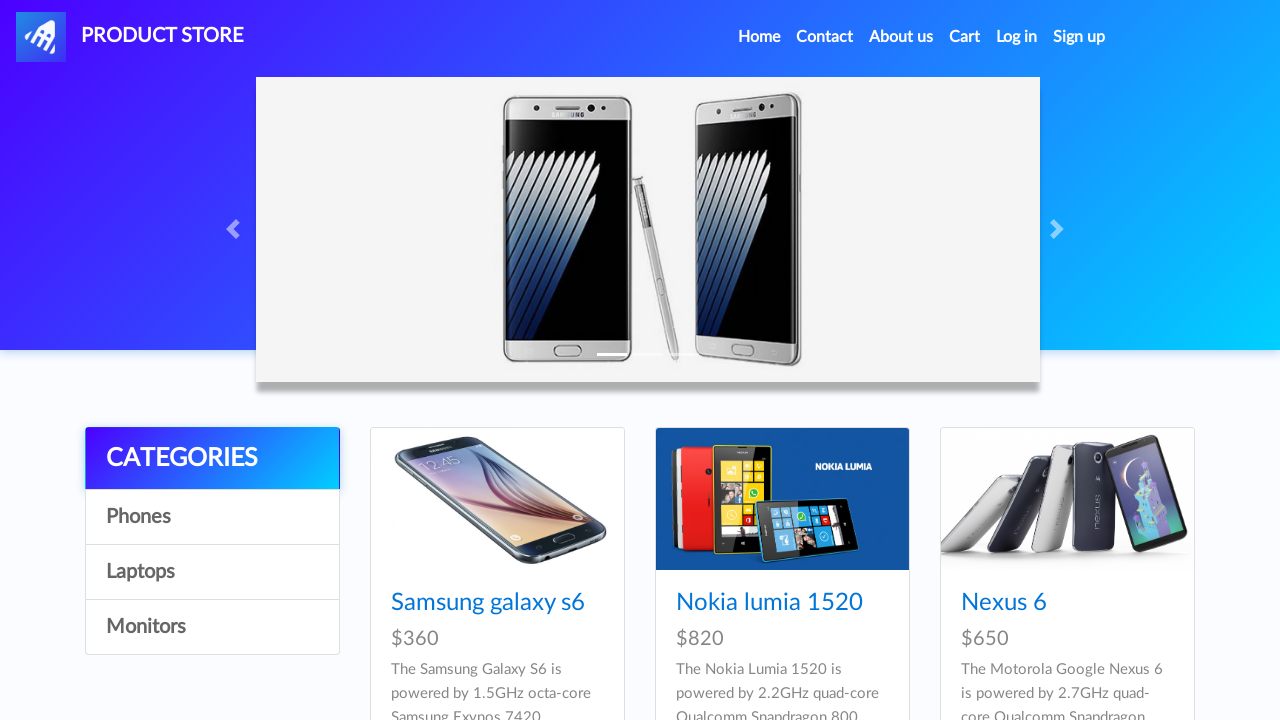